Clicks on Song Lyrics submenu and verifies the page heading displays "Lyrics of the song 99 Bottles of Beer"

Starting URL: http://www.99-bottles-of-beer.net/

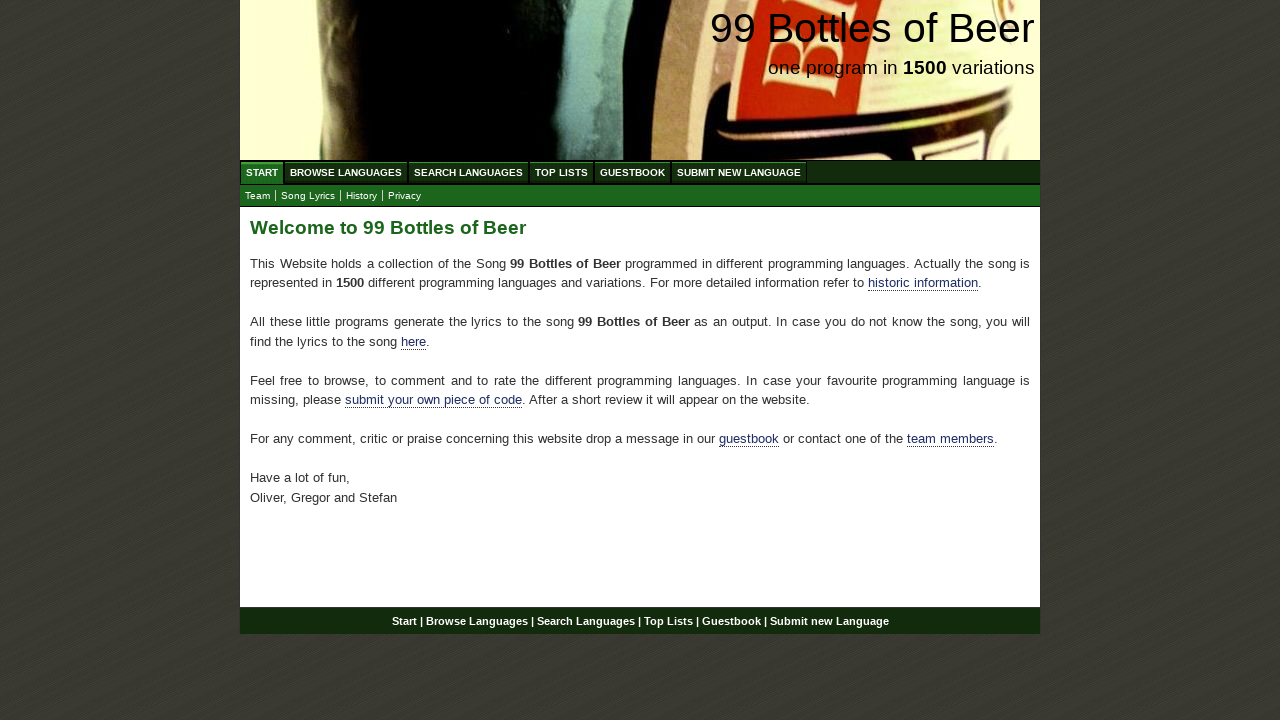

Clicked on Song Lyrics submenu link at (308, 196) on #submenu a[href='lyrics.html']
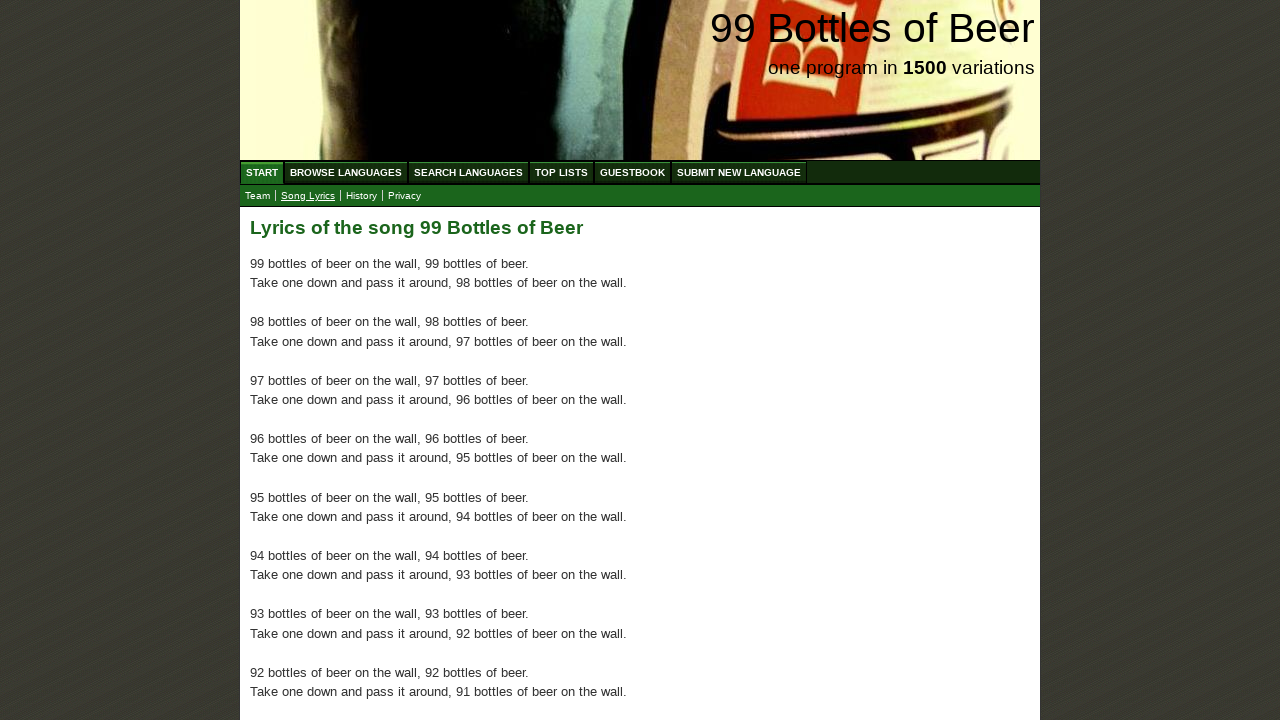

Lyrics page heading loaded
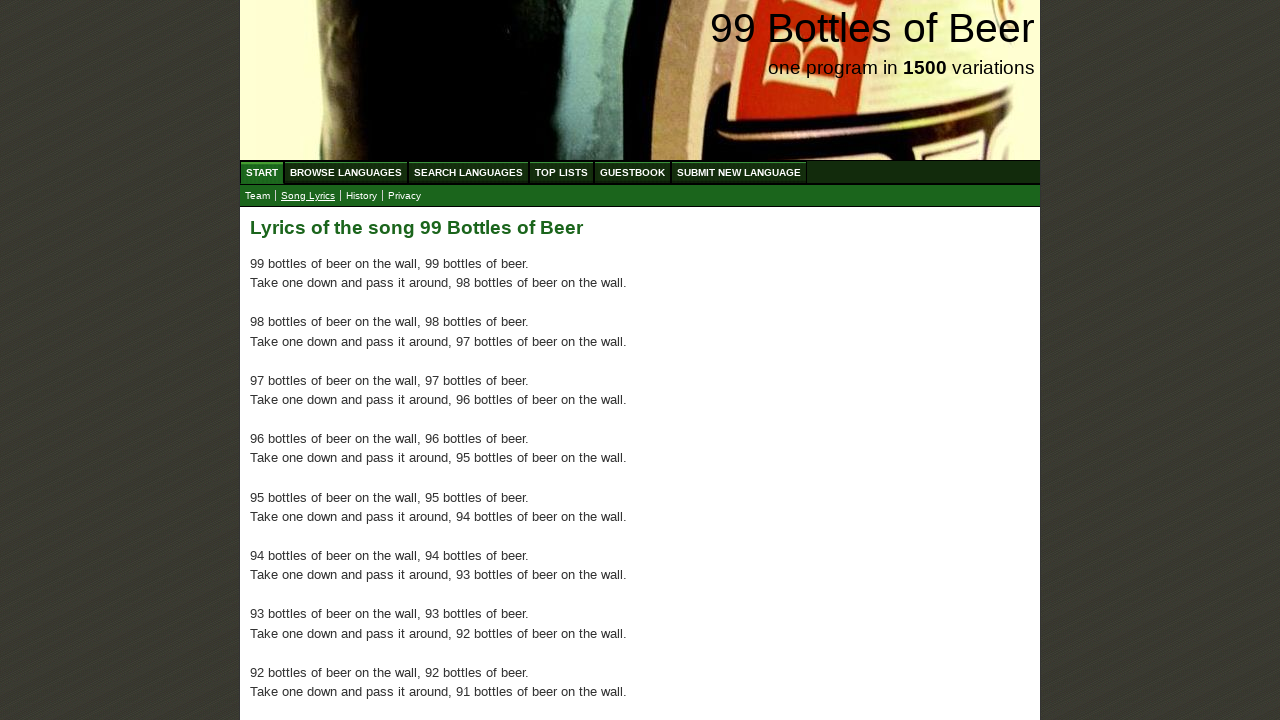

Verified page heading displays 'Lyrics of the song 99 Bottles of Beer'
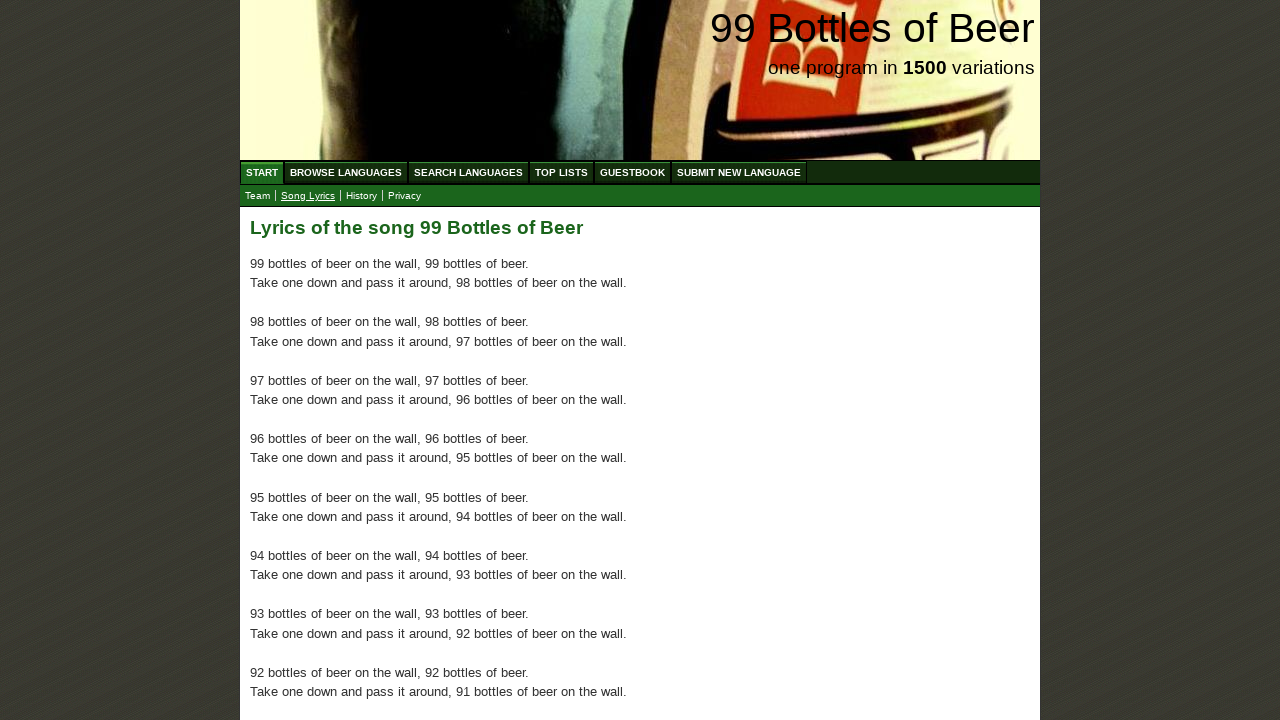

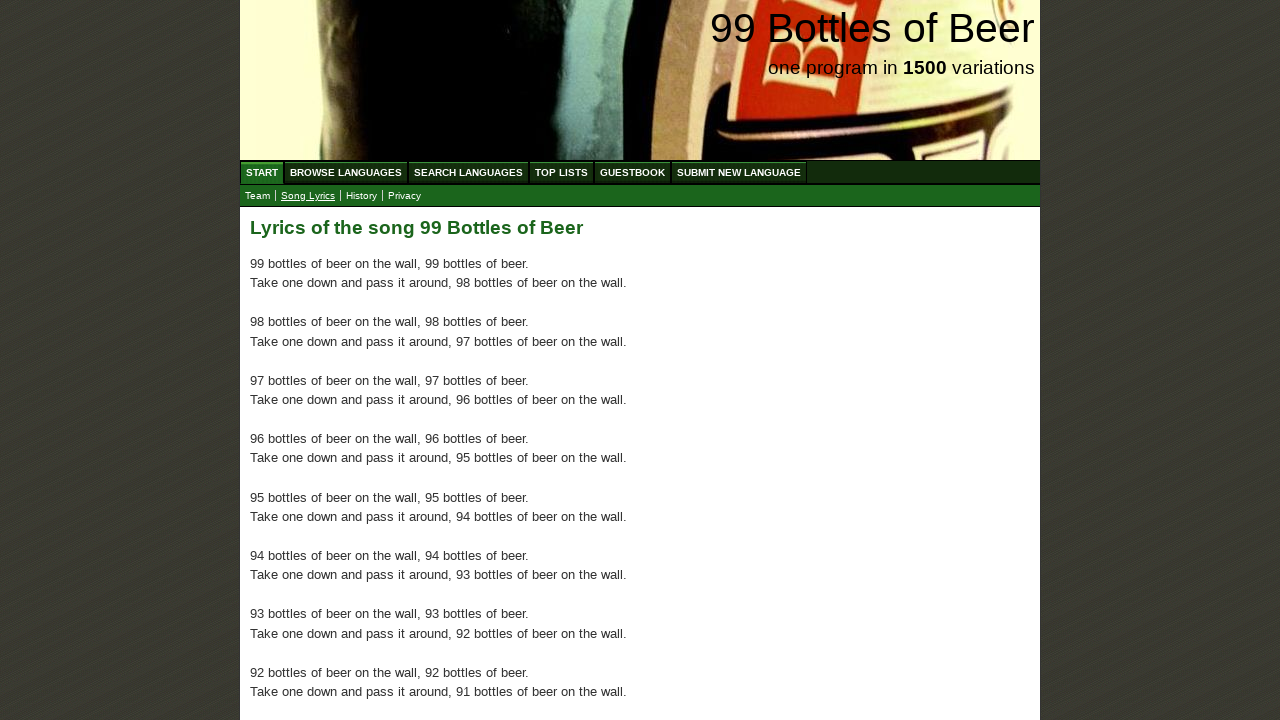